Tests newsletter subscription form by entering an email and submitting

Starting URL: https://3.basecamp.com

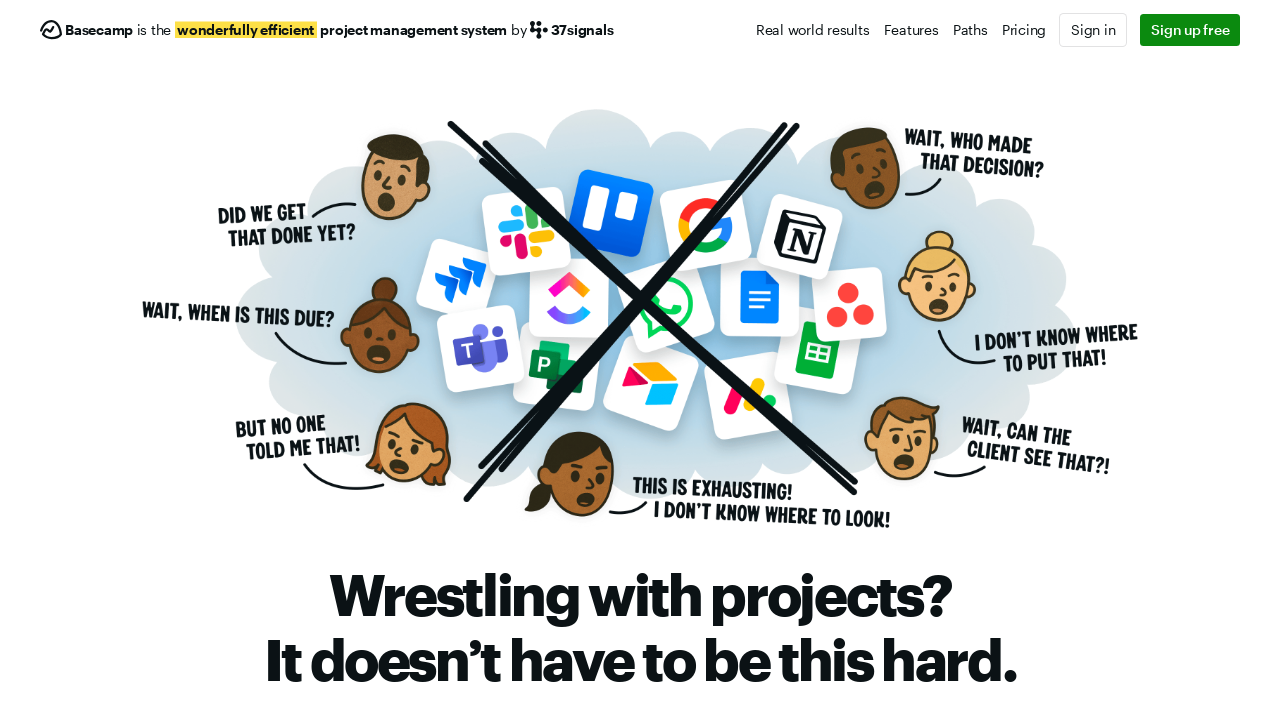

Scrolled newsletter section into view
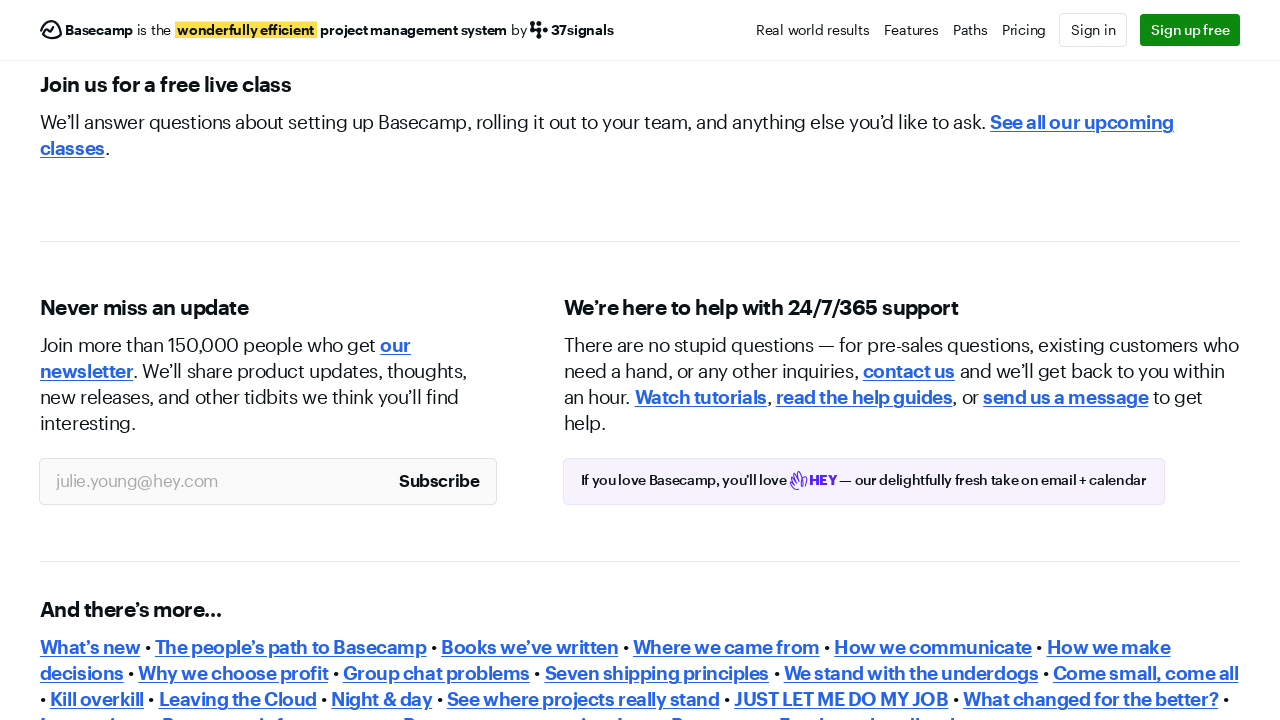

Waited 1 second for newsletter section to load
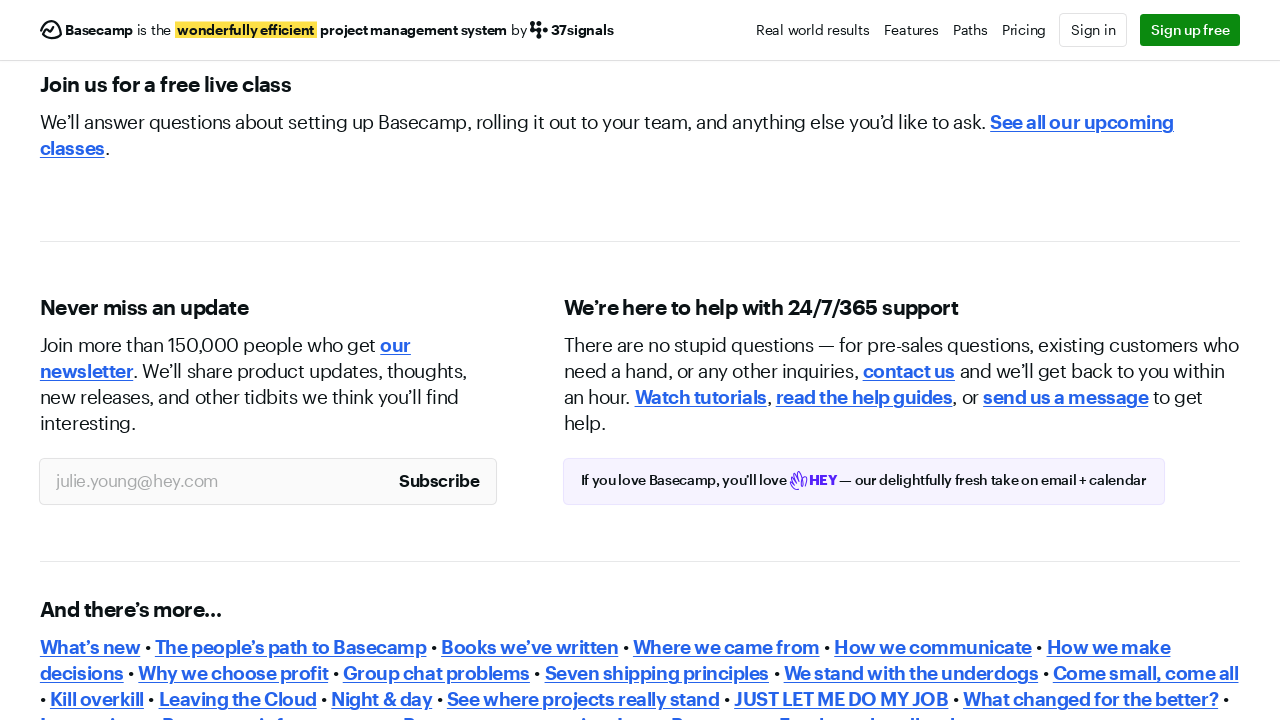

Entered email 'subscriber357@example.com' in newsletter subscription field on #mce-EMAIL
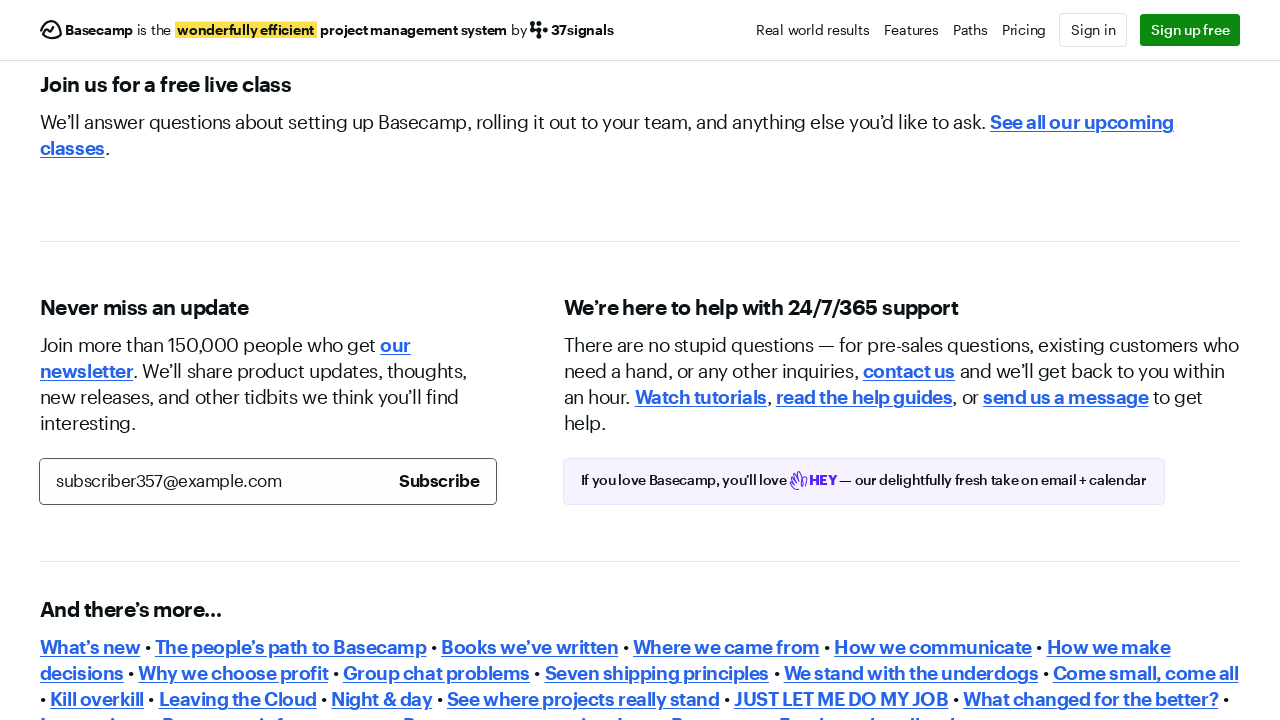

Clicked subscribe button to submit newsletter form at (439, 481) on #mc-embedded-subscribe
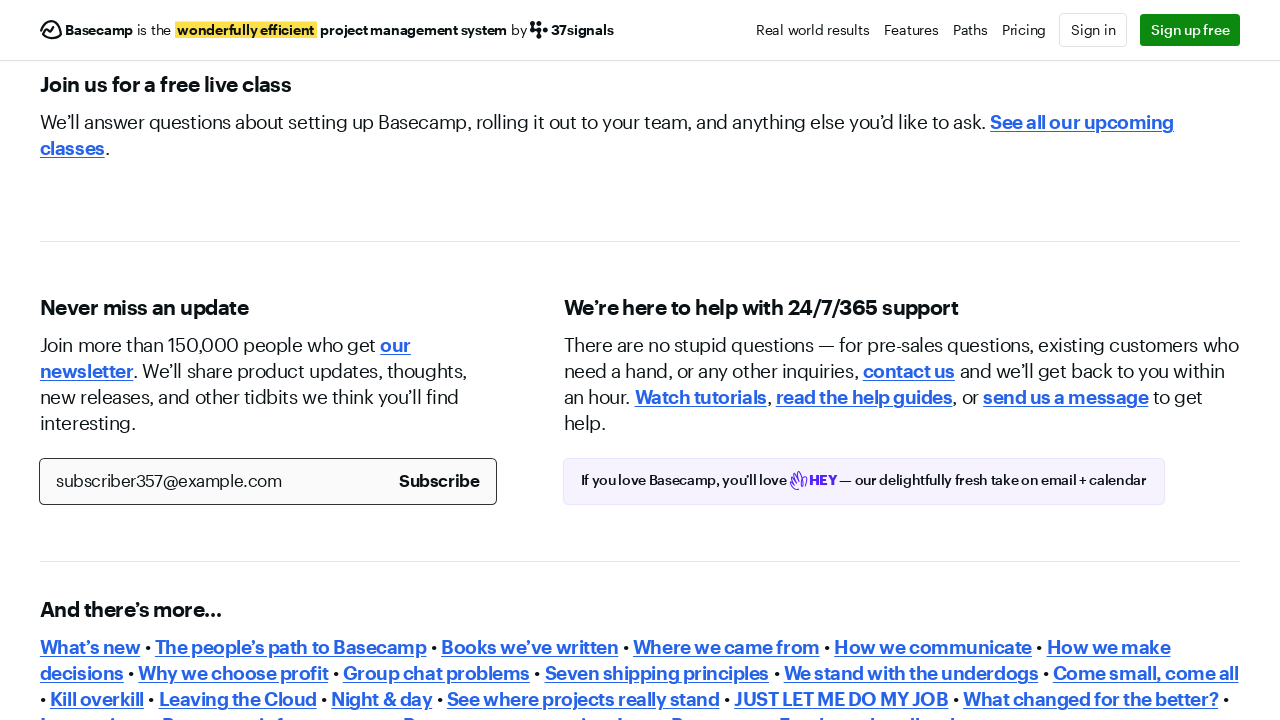

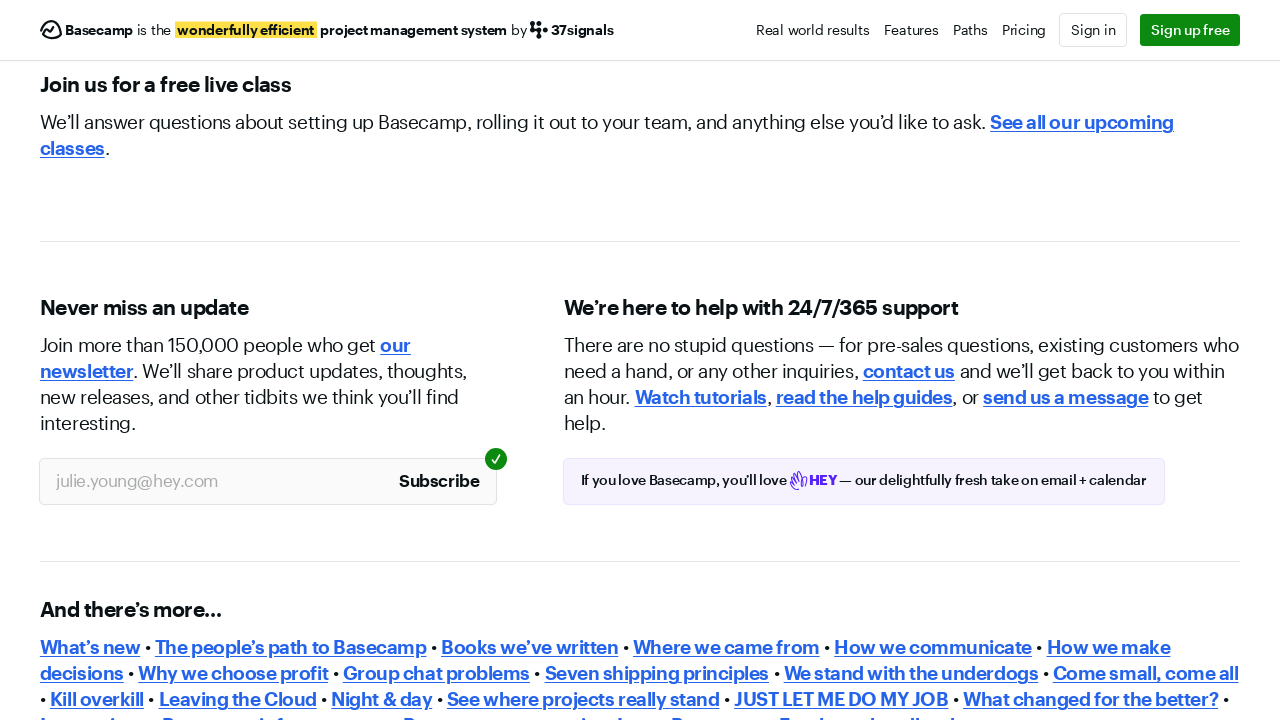